Tests mortgage payment calculation with 3% interest rate and 10-year term (Edge variant).

Starting URL: https://www.mortgagecalculator.org/

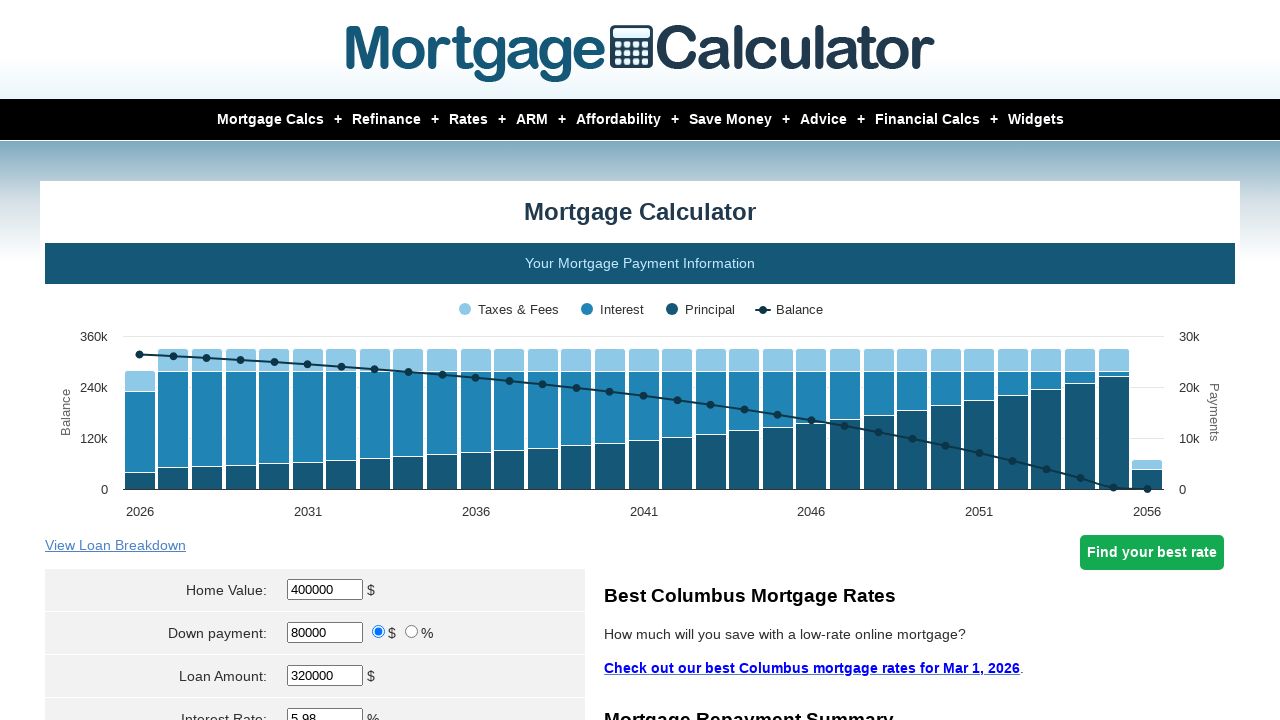

Scrolled down 300px to view calculator form
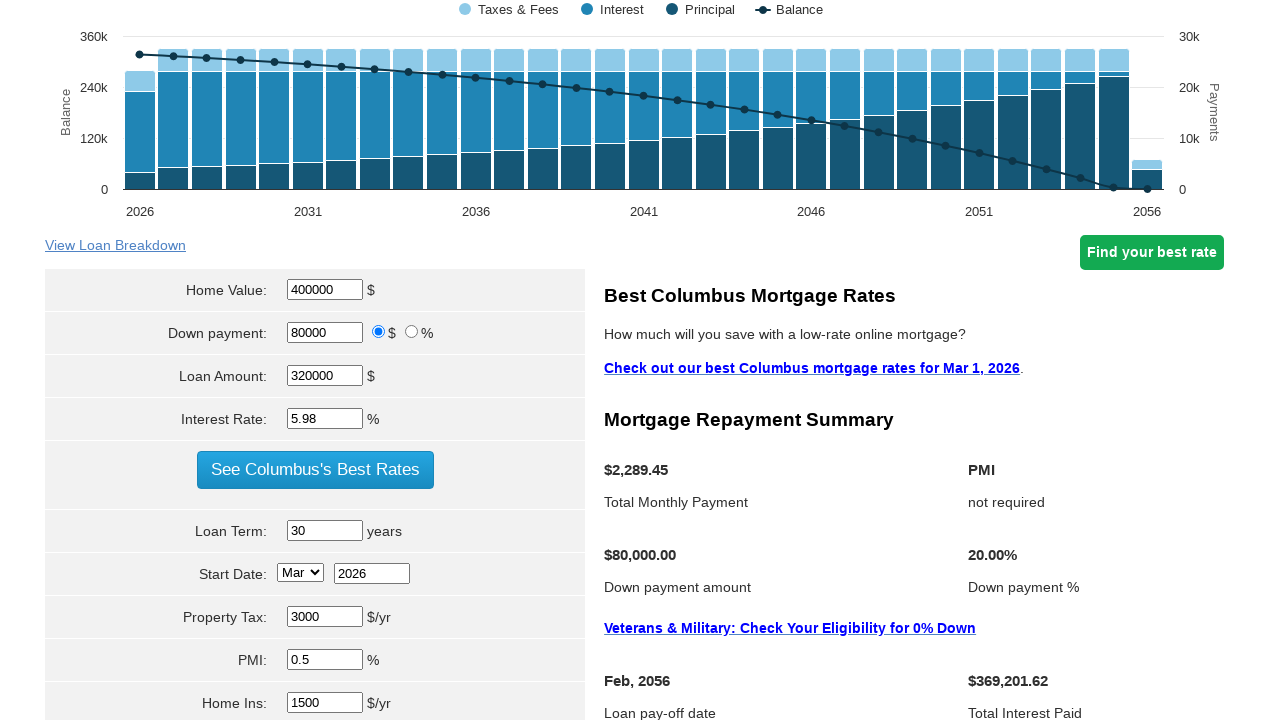

Cleared home value field on input[name='param[homevalue]']
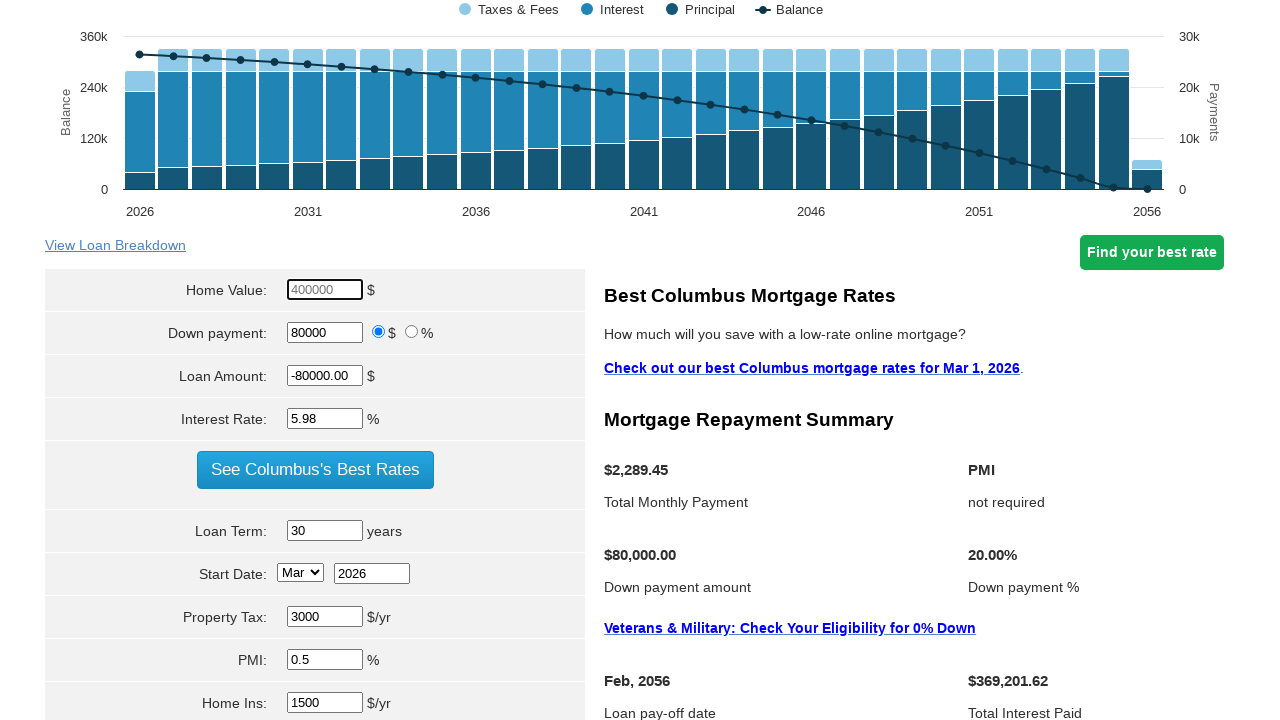

Filled home value field with 200000 on input[name='param[homevalue]']
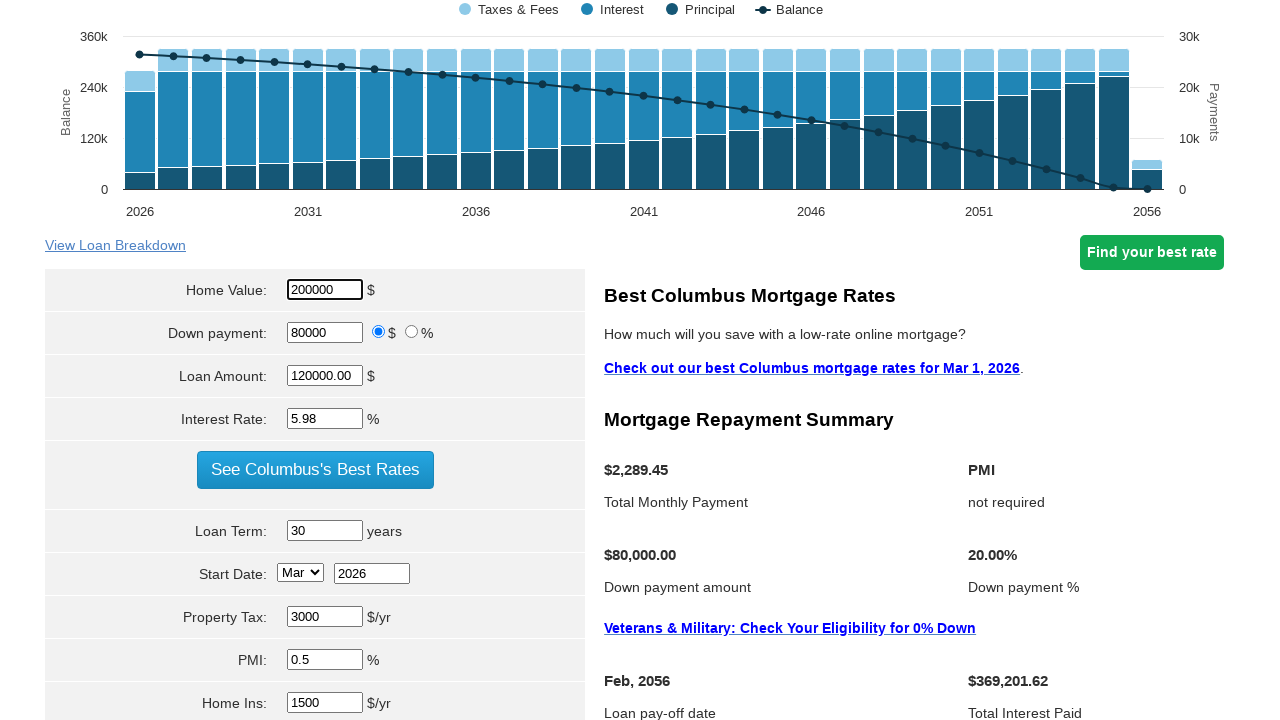

Cleared principal field on input[name='param[principal]']
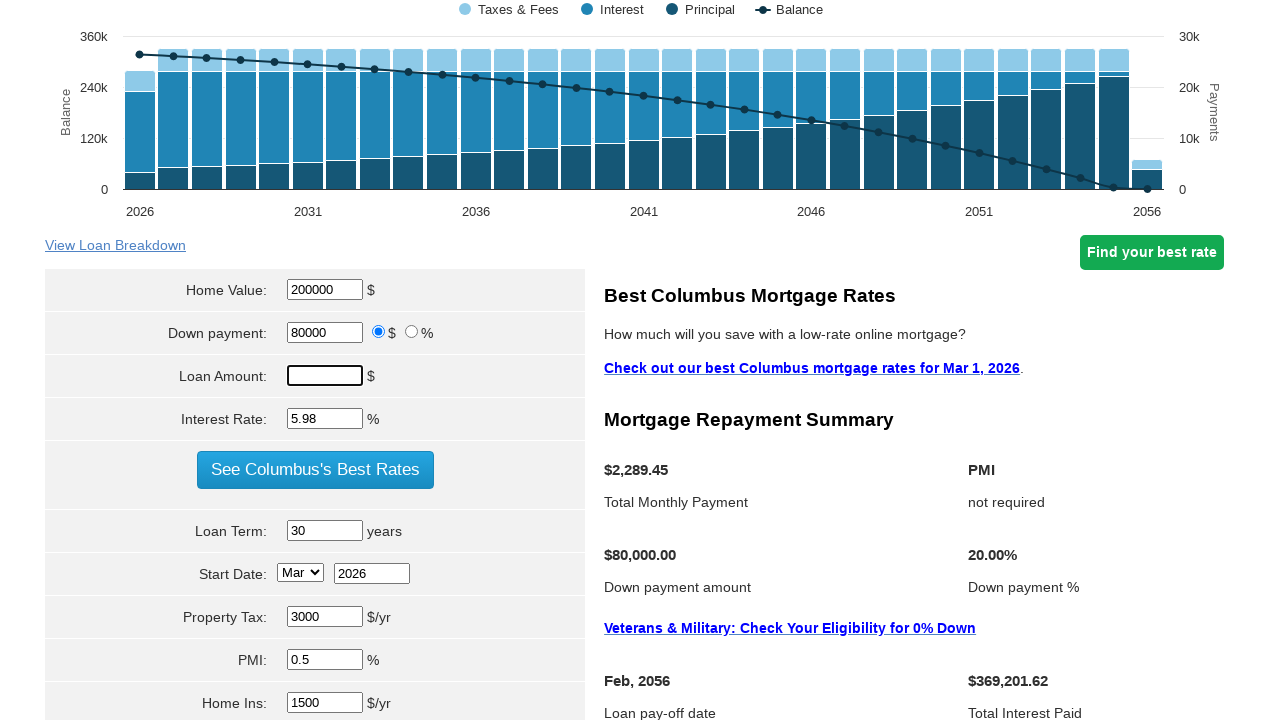

Filled principal field with 100000 on input[name='param[principal]']
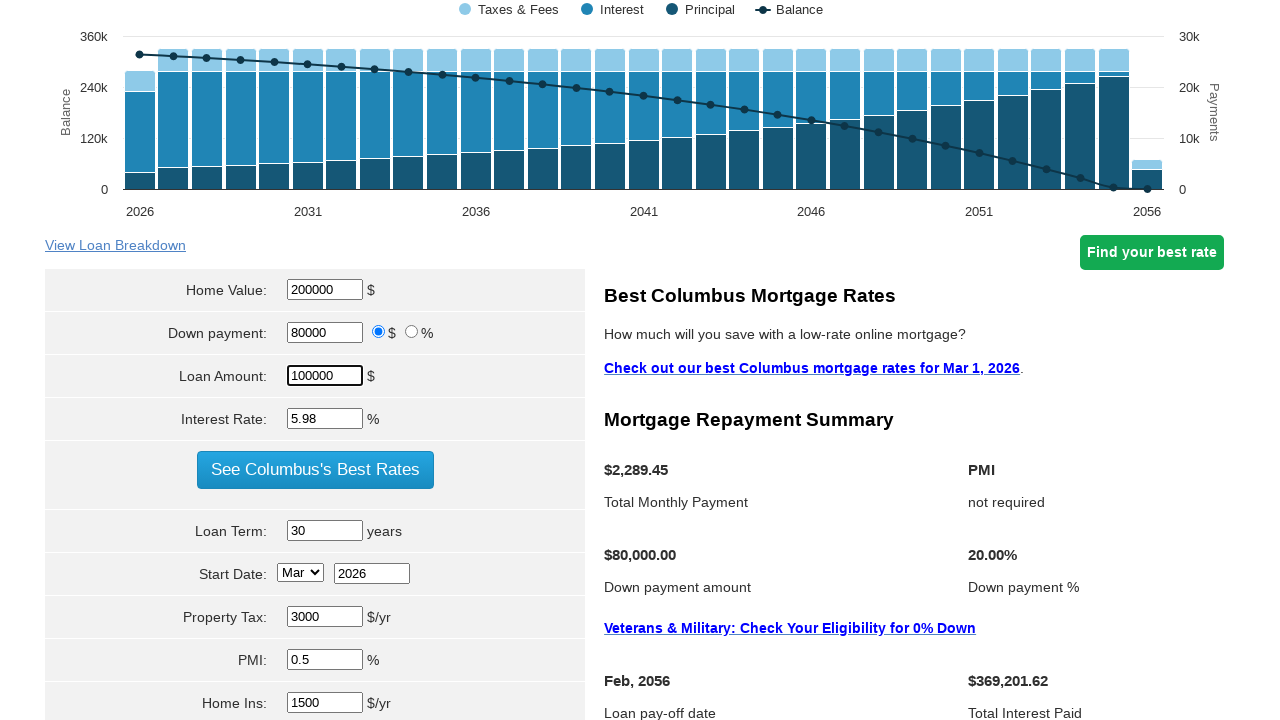

Cleared interest rate field on input[name='param[interest_rate]']
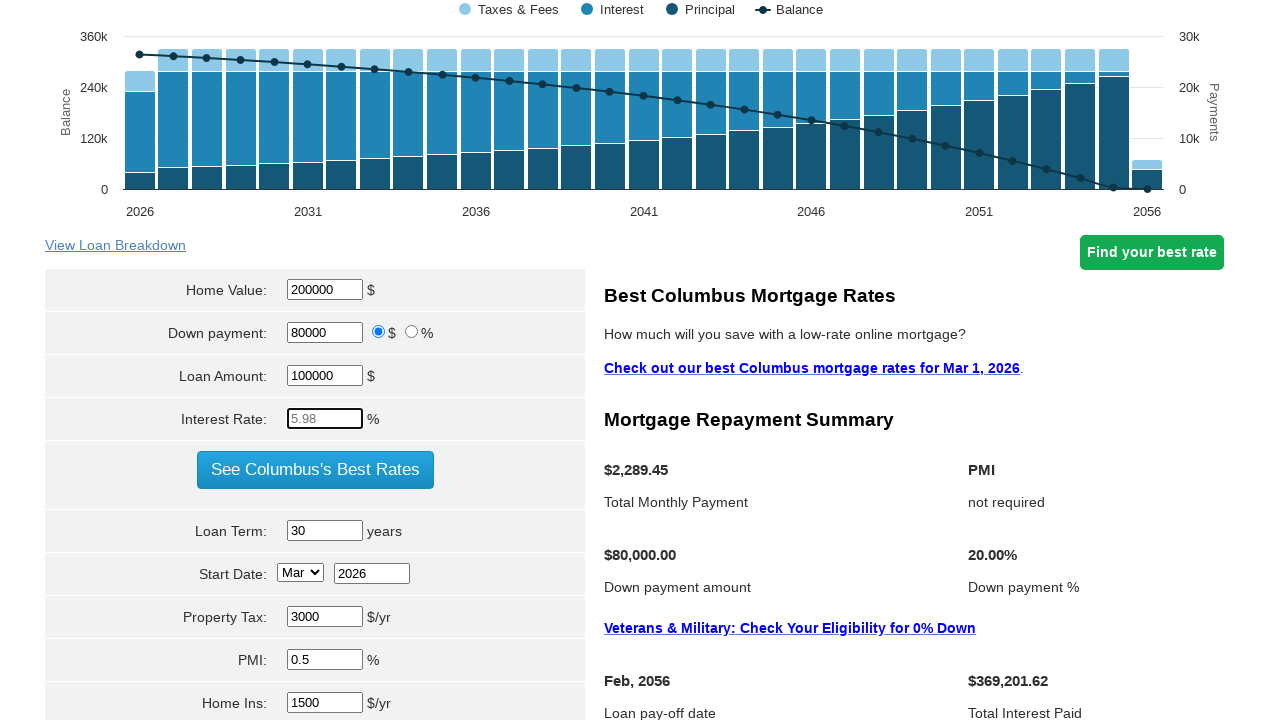

Filled interest rate field with 3% on input[name='param[interest_rate]']
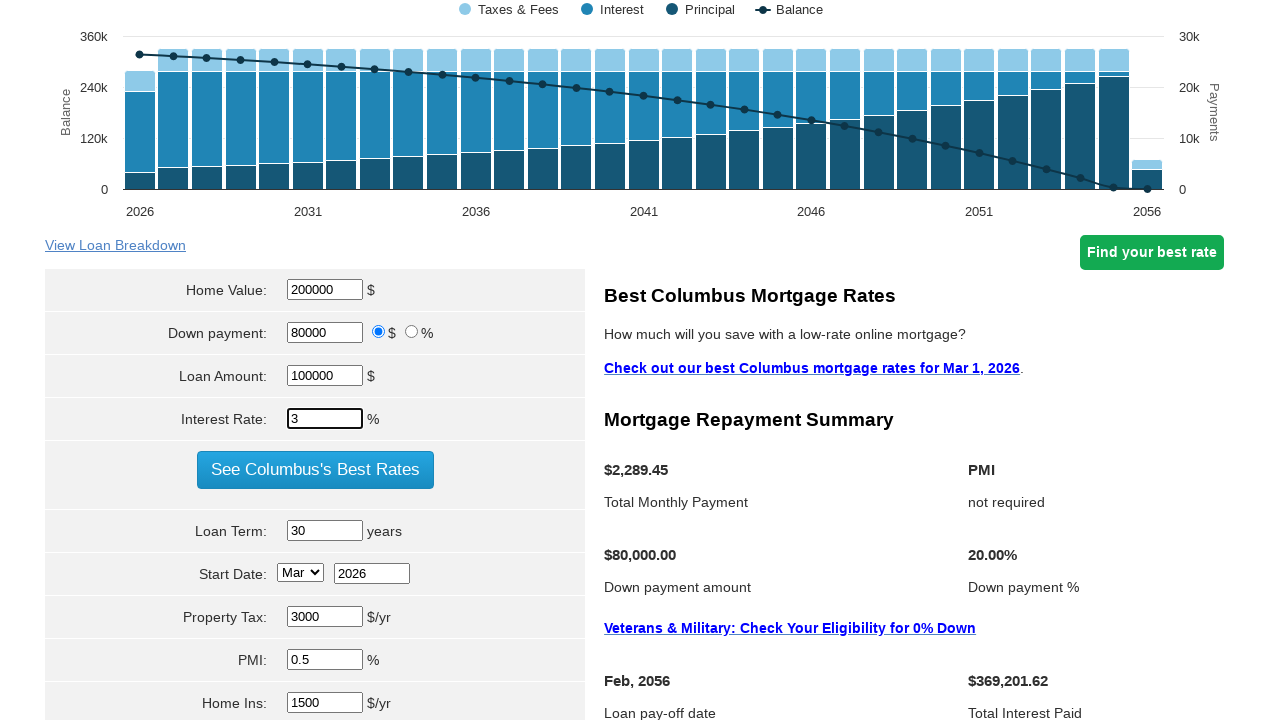

Cleared term field on input[name='param[term]']
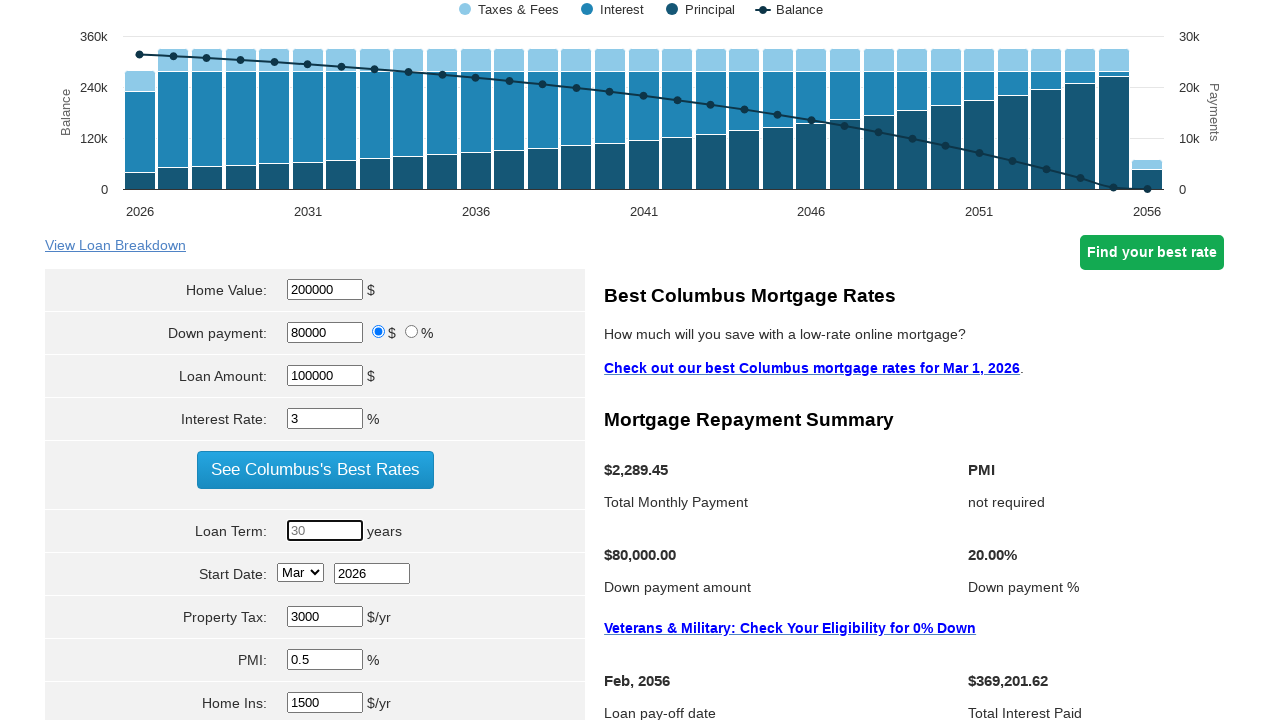

Filled term field with 10 years on input[name='param[term]']
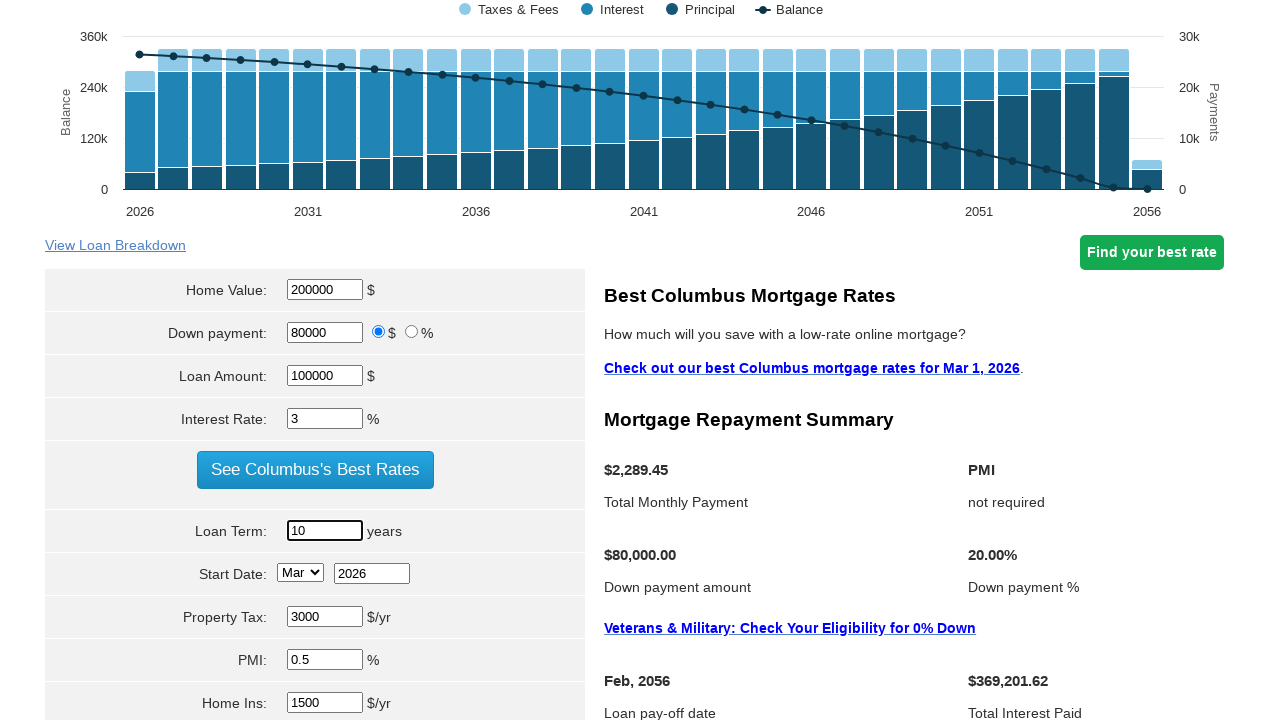

Cleared property tax field on input[name='param[property_tax]']
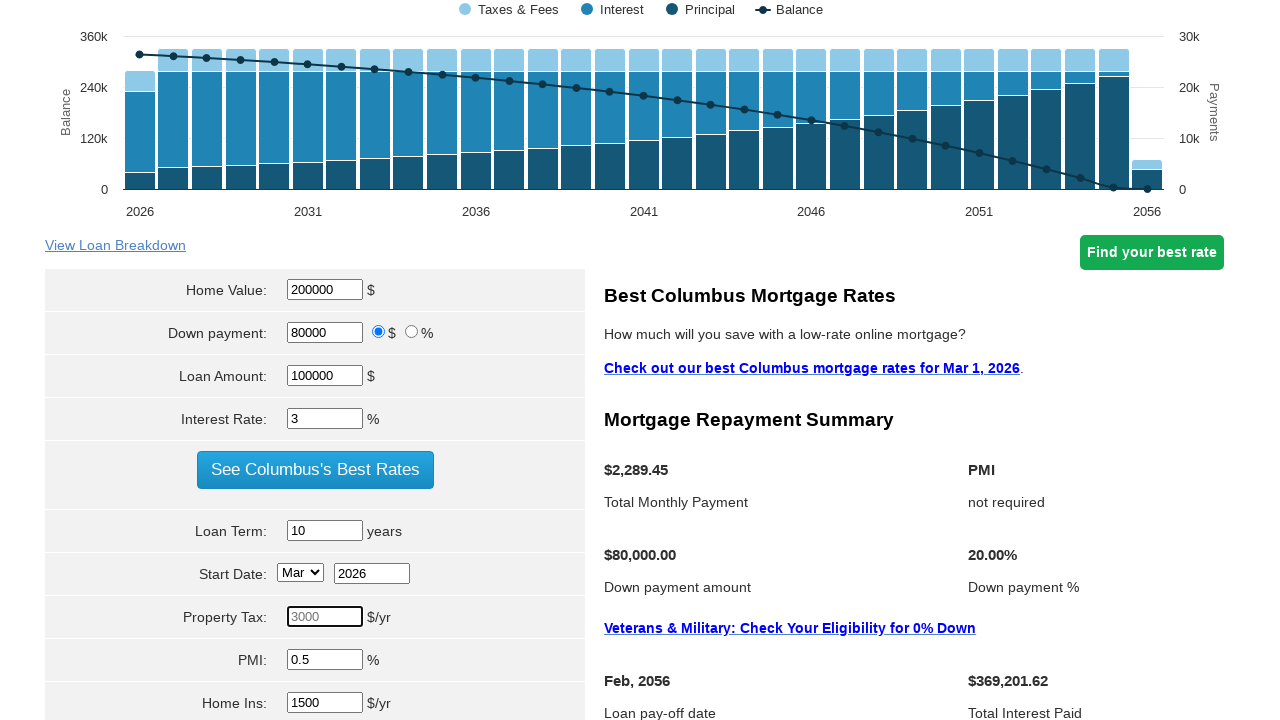

Filled property tax field with 4.0 on input[name='param[property_tax]']
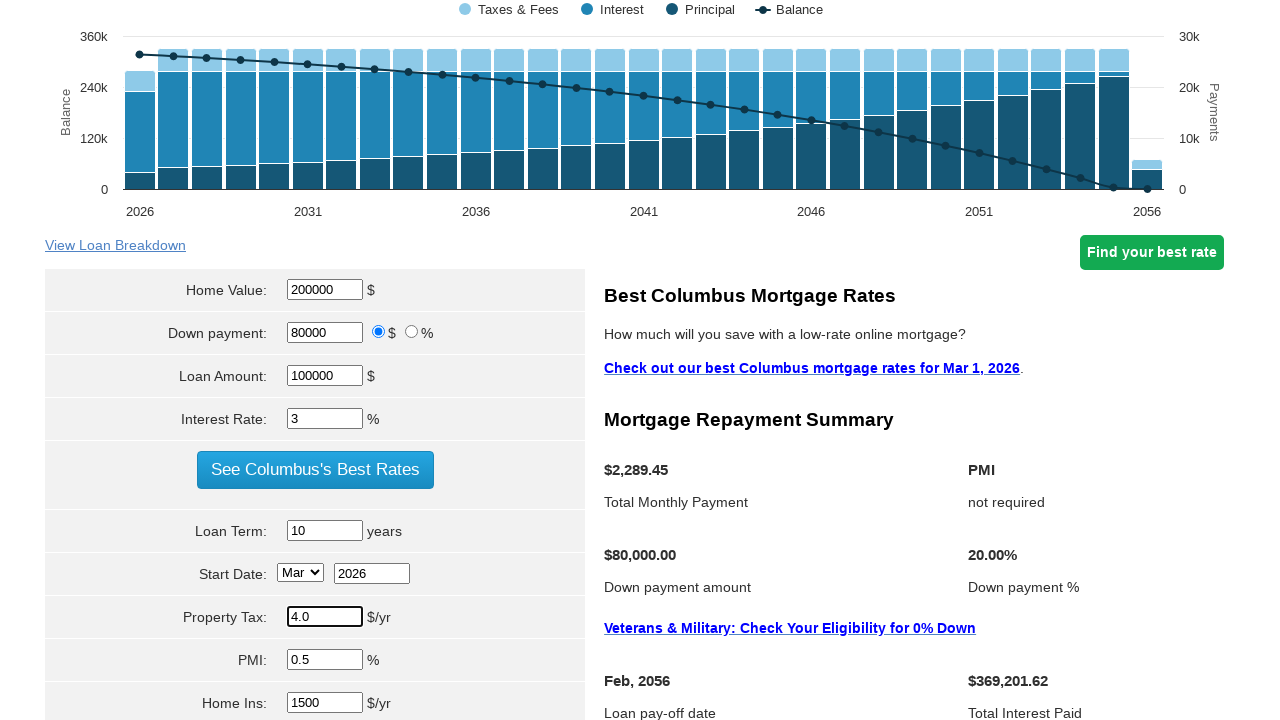

Cleared PMI field on input[name='param[pmi]']
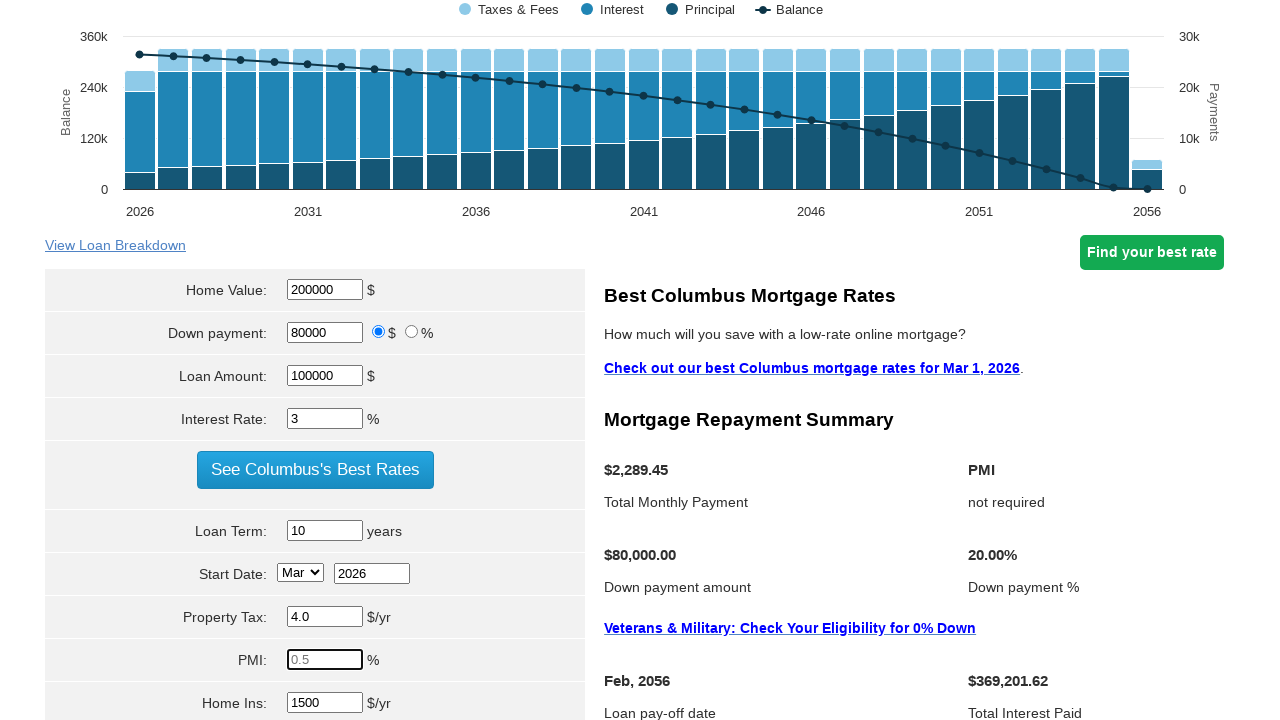

Filled PMI field with 1.26 on input[name='param[pmi]']
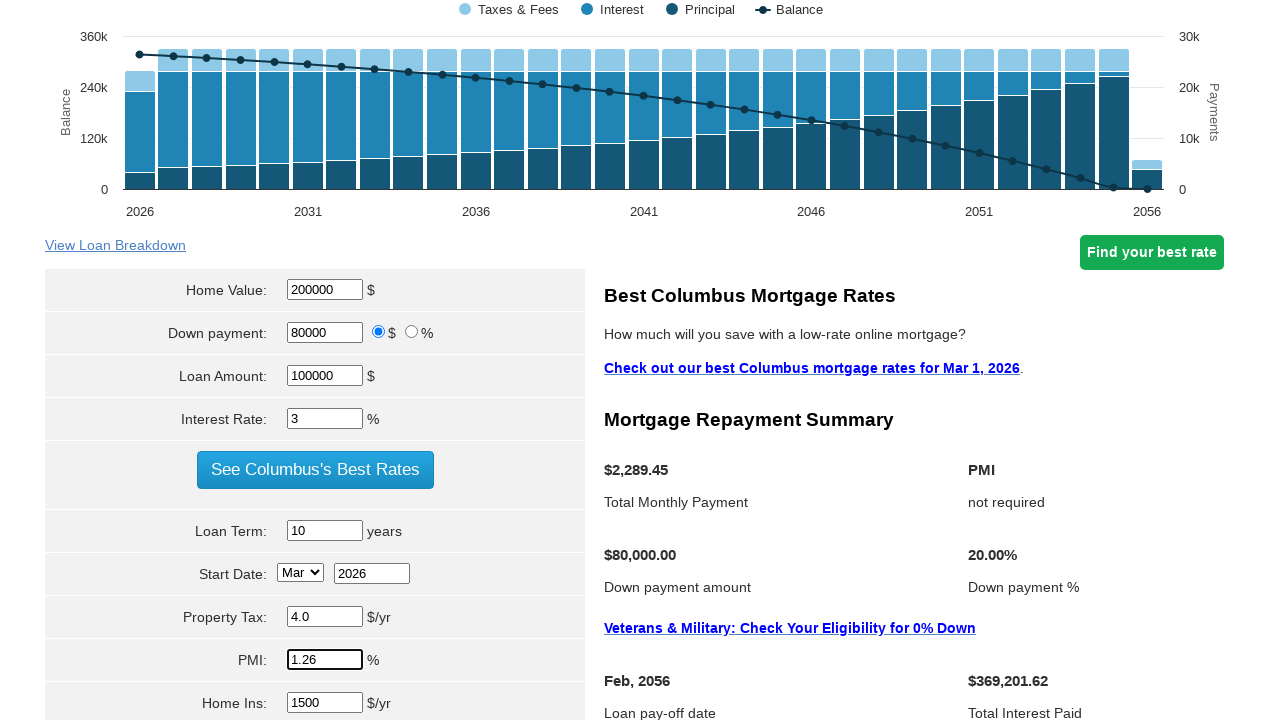

Cleared homeowners insurance field on input[name='param[hoi]']
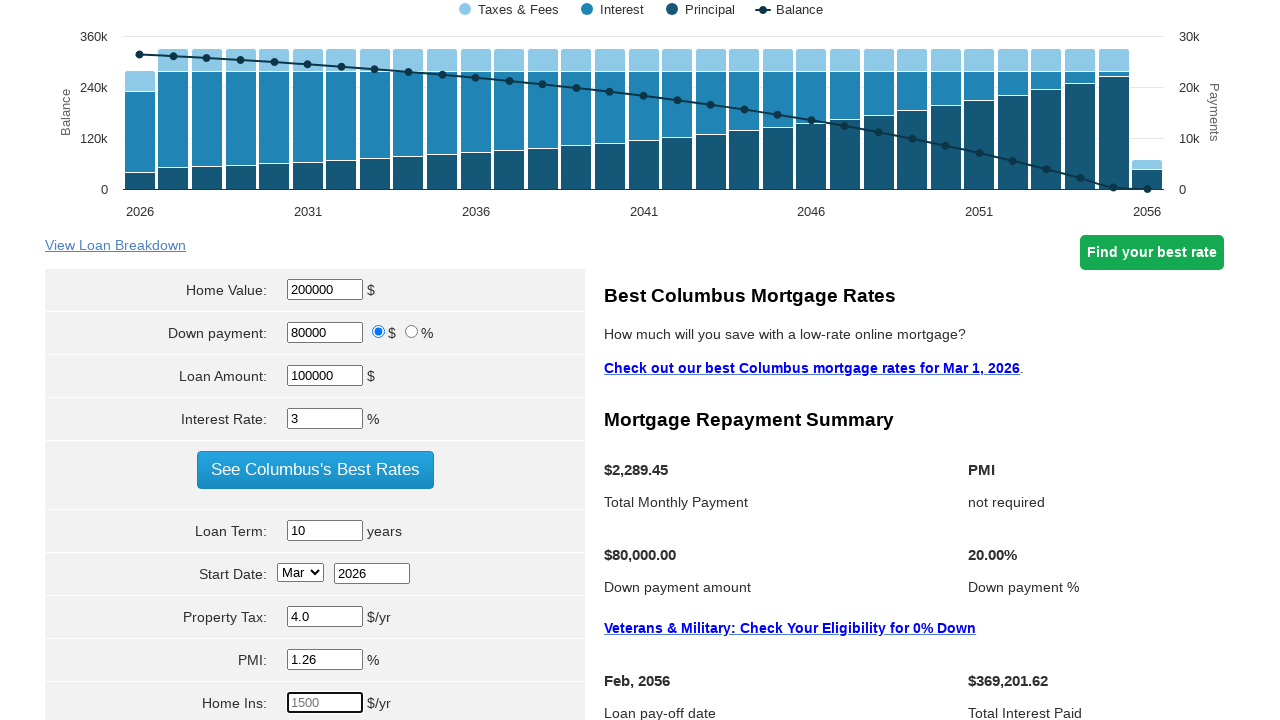

Filled homeowners insurance field with 1500 on input[name='param[hoi]']
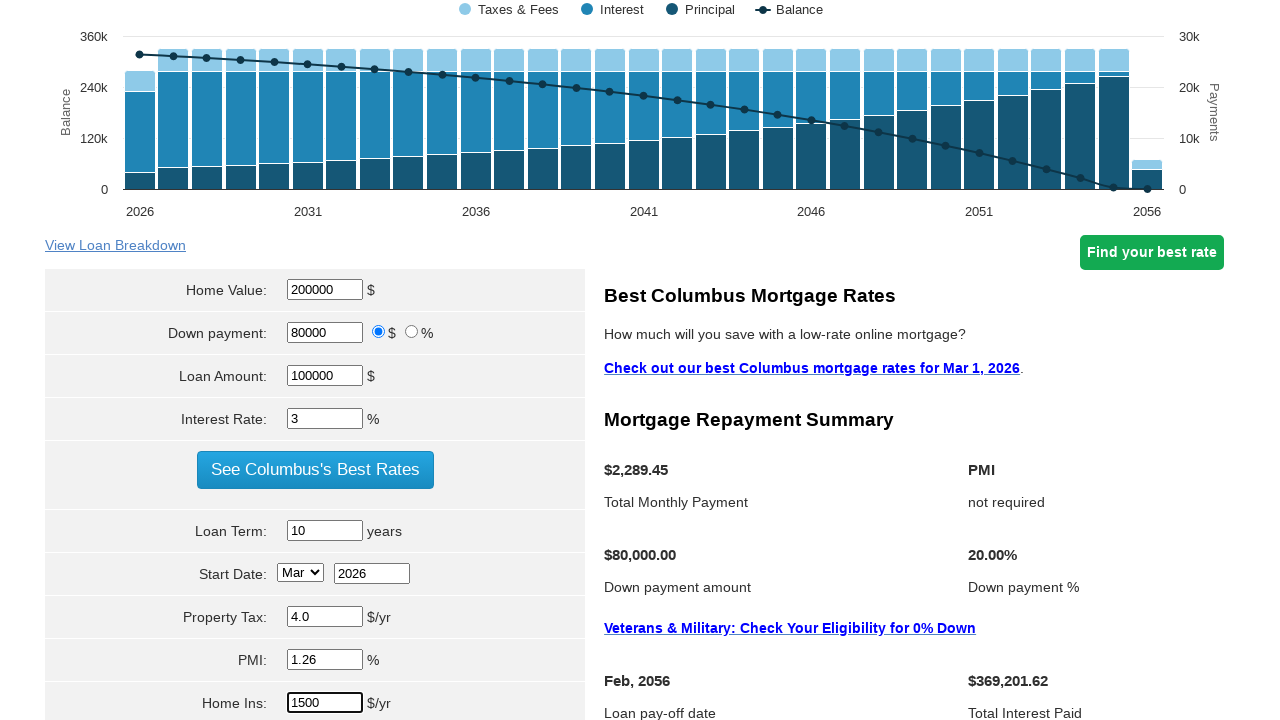

Clicked calculate button to compute mortgage payment at (315, 360) on input[name='cal']
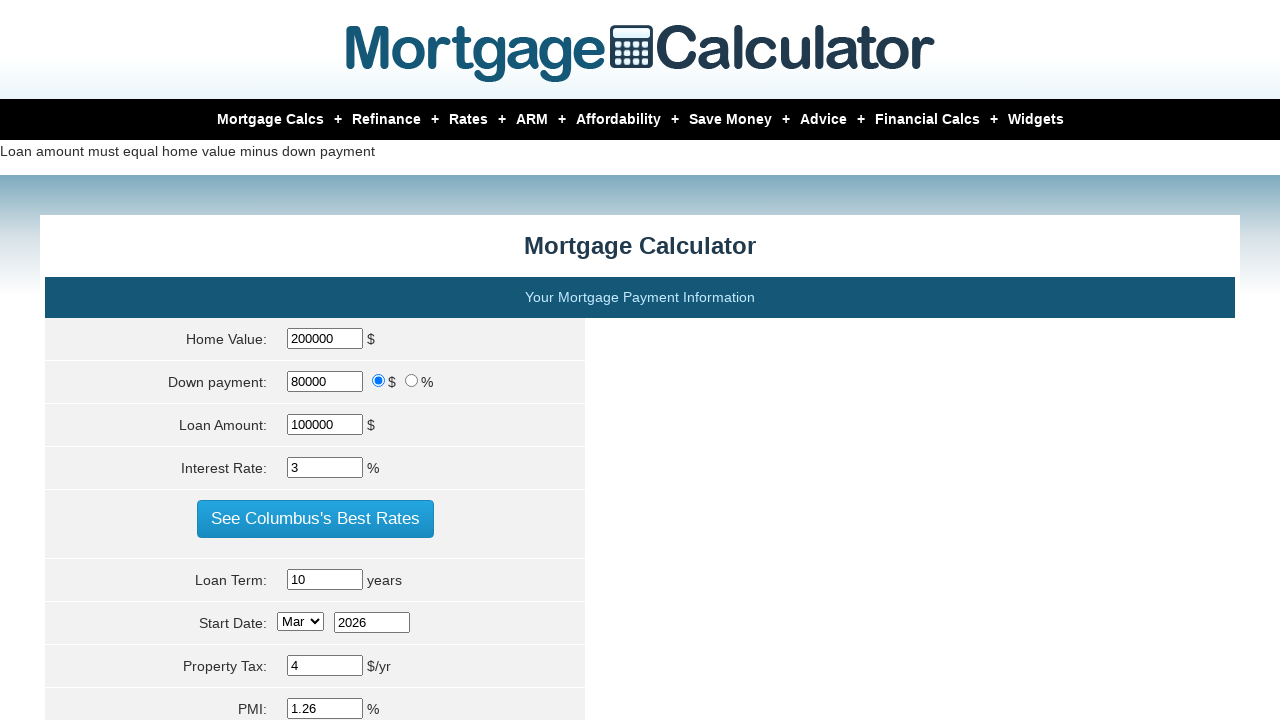

Waited 3 seconds for calculation results to load
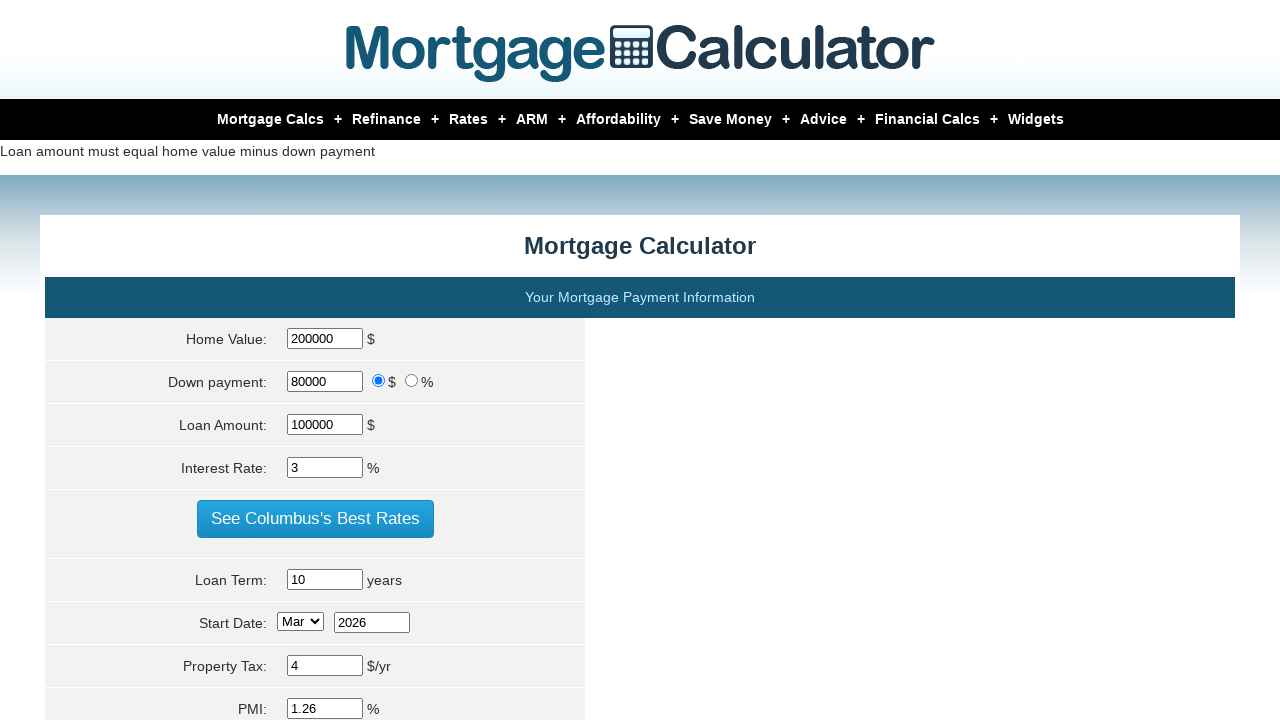

Scrolled down 300px to view calculation results
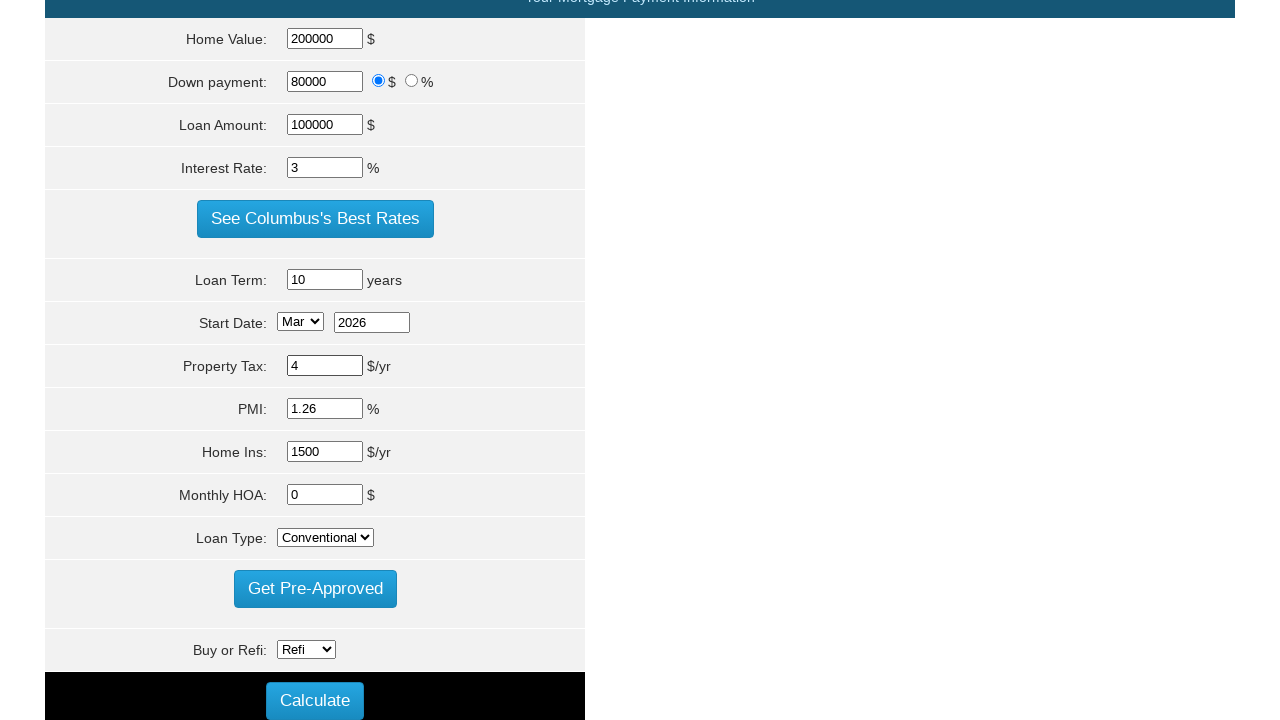

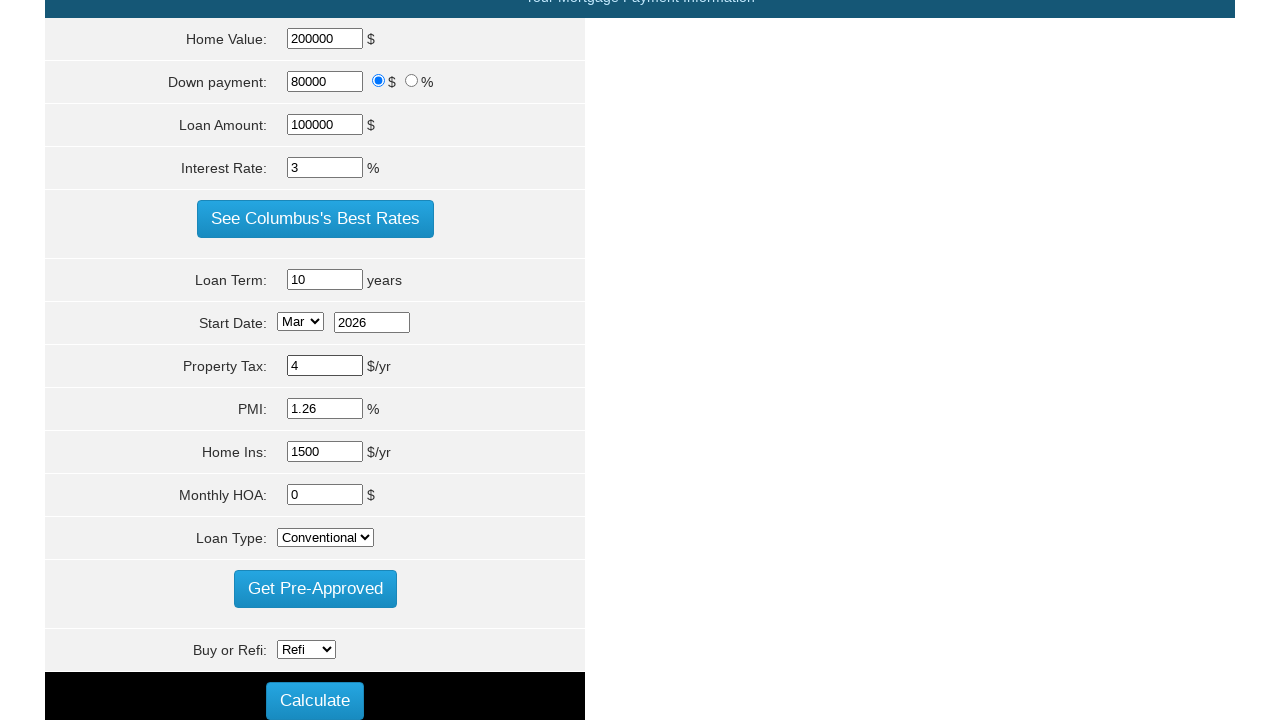